Tests multiple window handling by clicking a link that opens a new window, switching to the child window, then switching back to the parent window

Starting URL: https://the-internet.herokuapp.com/windows

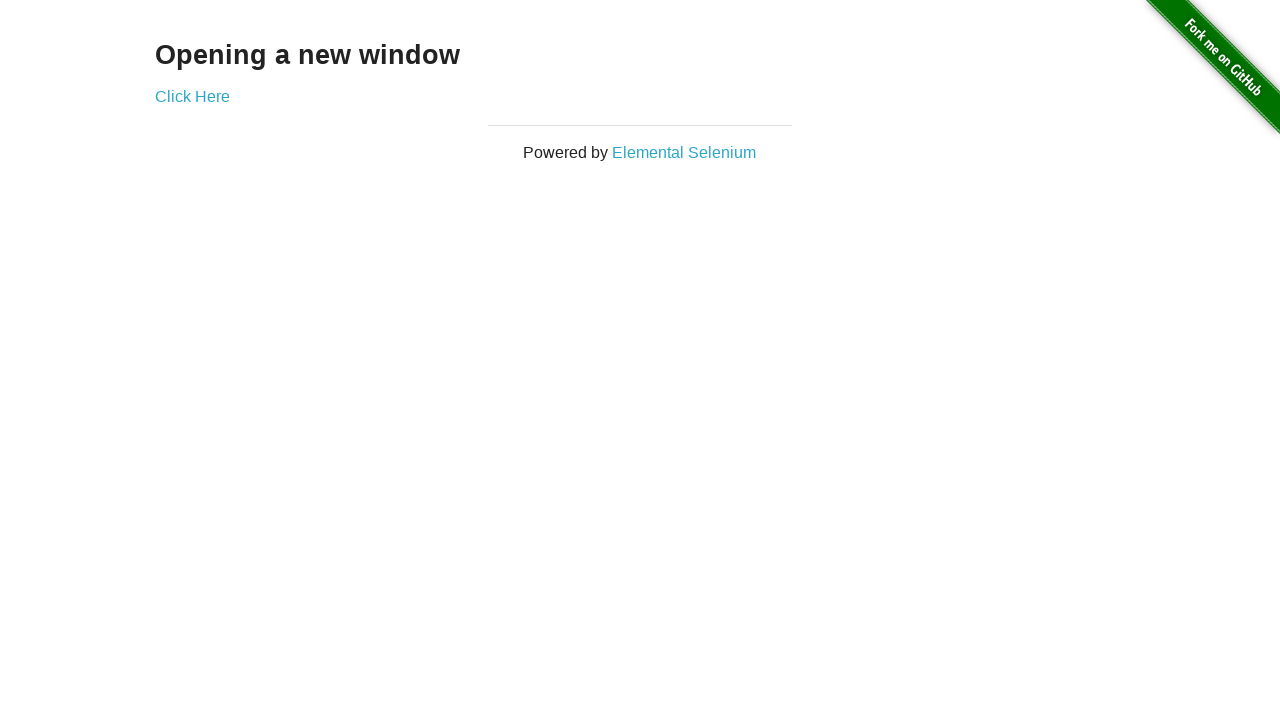

Clicked 'Click Here' link to open new window at (192, 96) on xpath=//a[text()='Click Here']
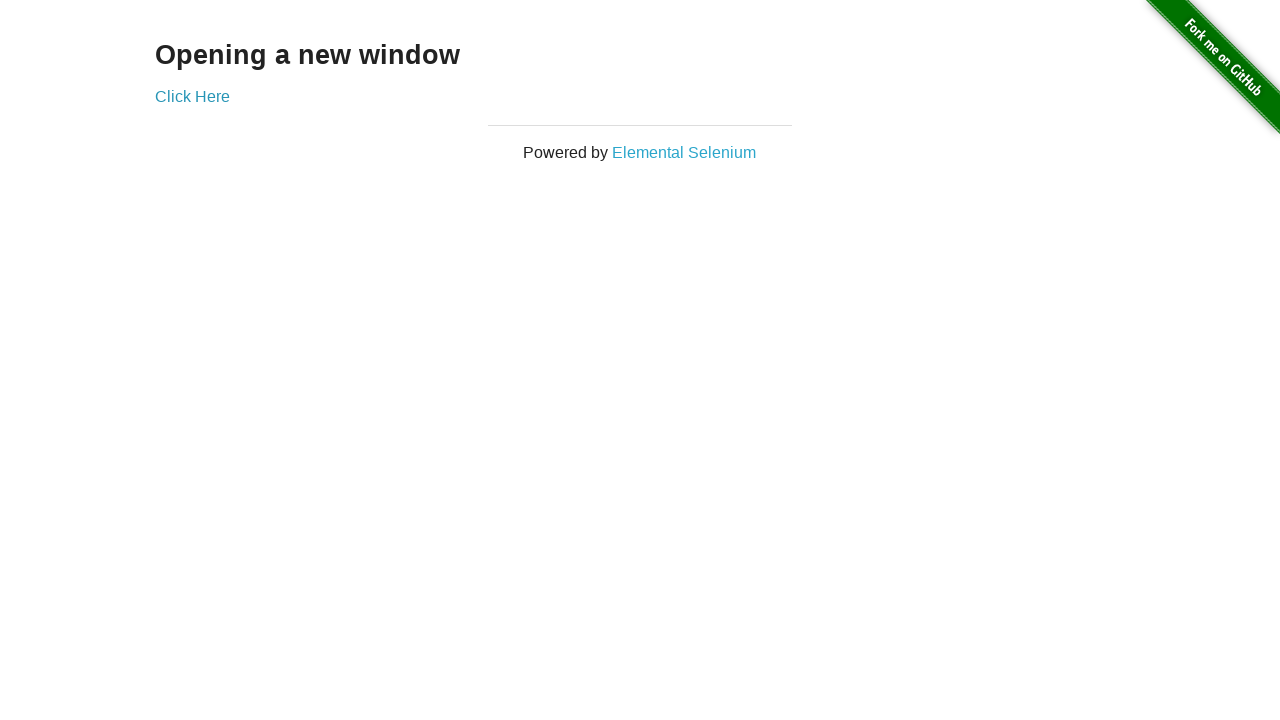

Captured new child window page object
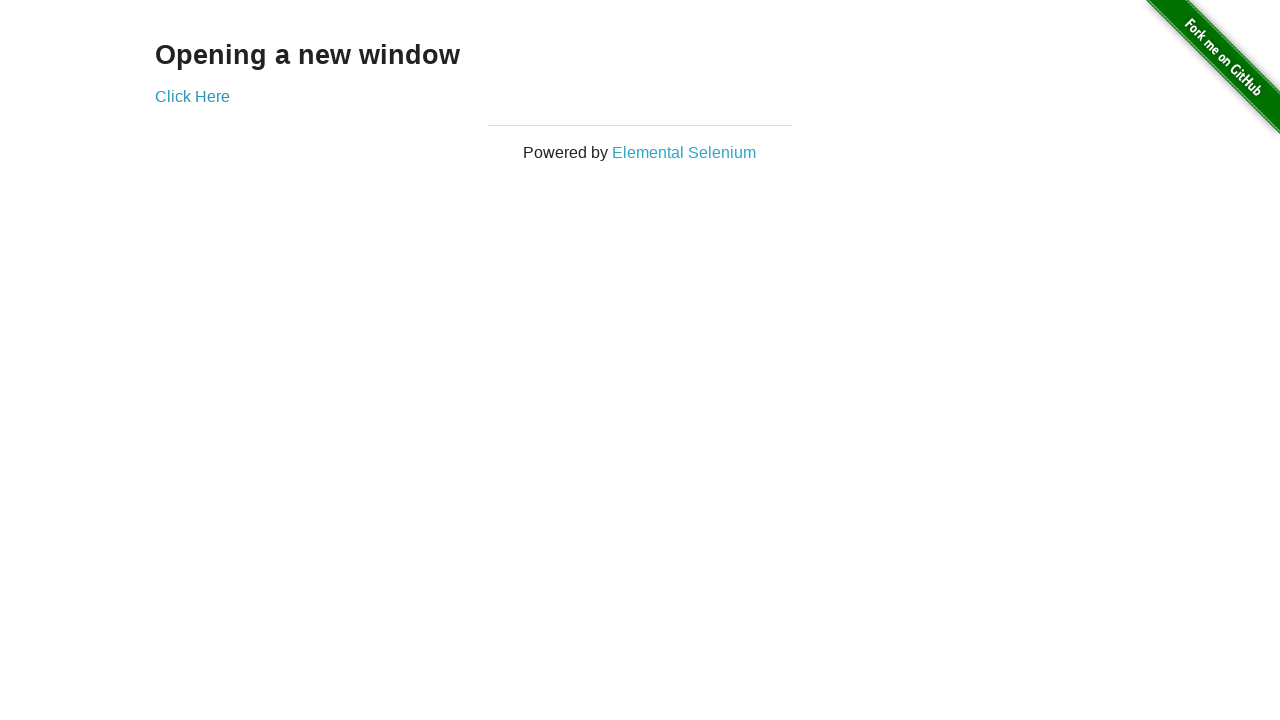

Child window finished loading
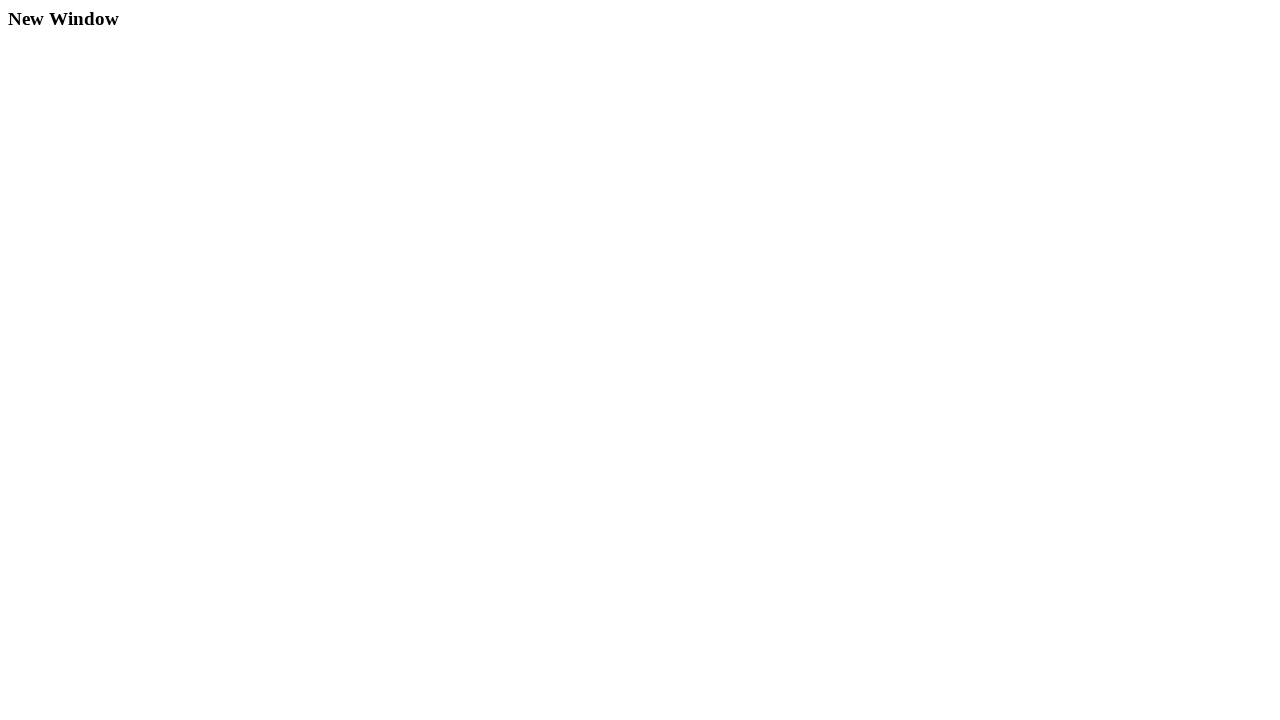

Switched focus to child window
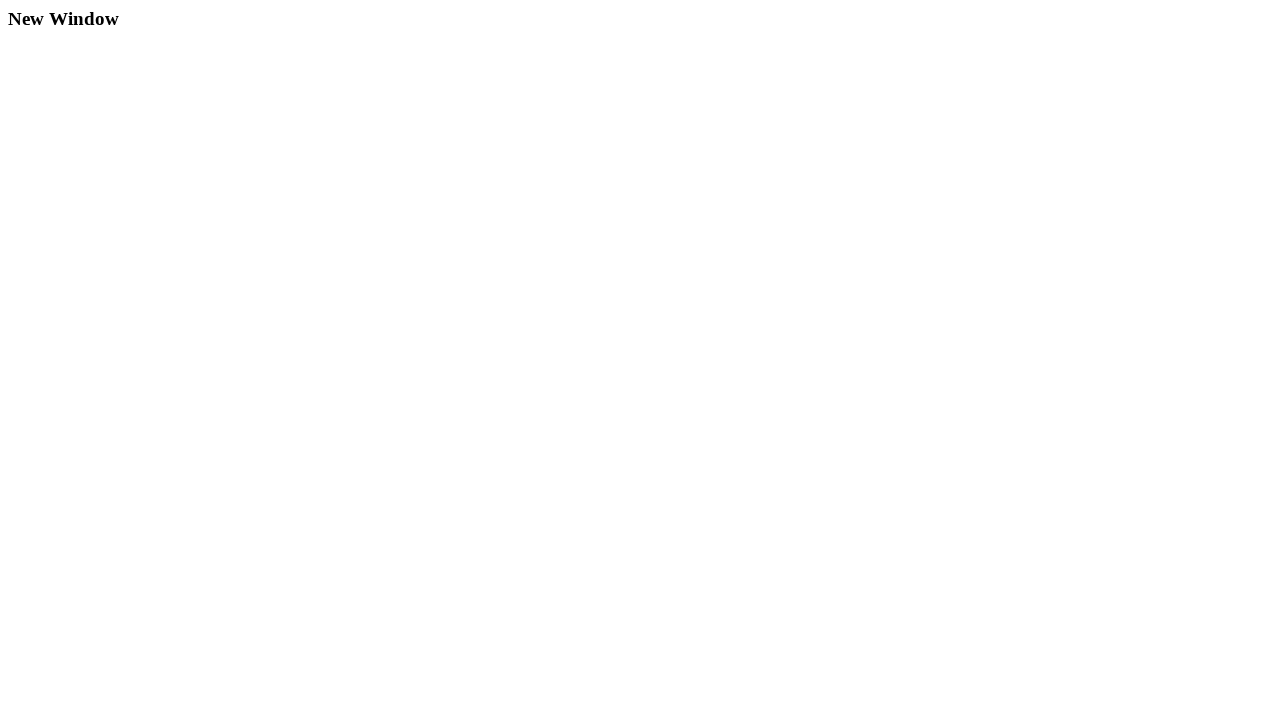

Switched focus back to parent window
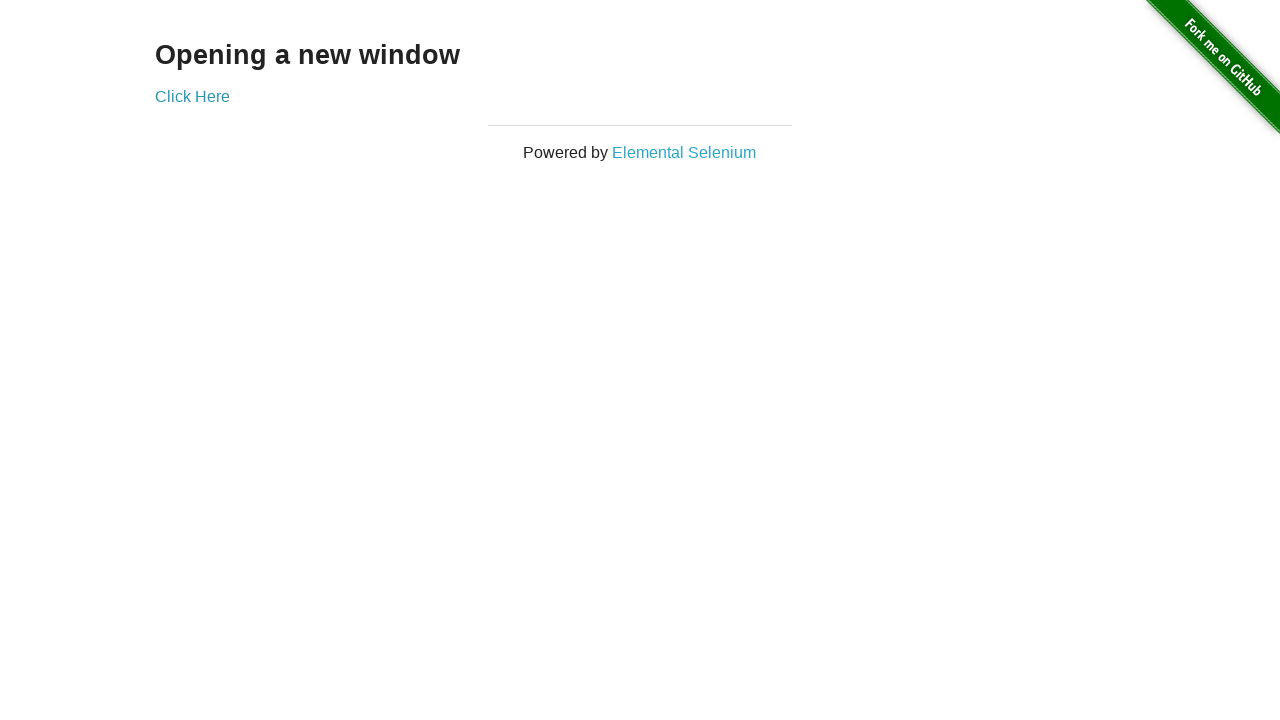

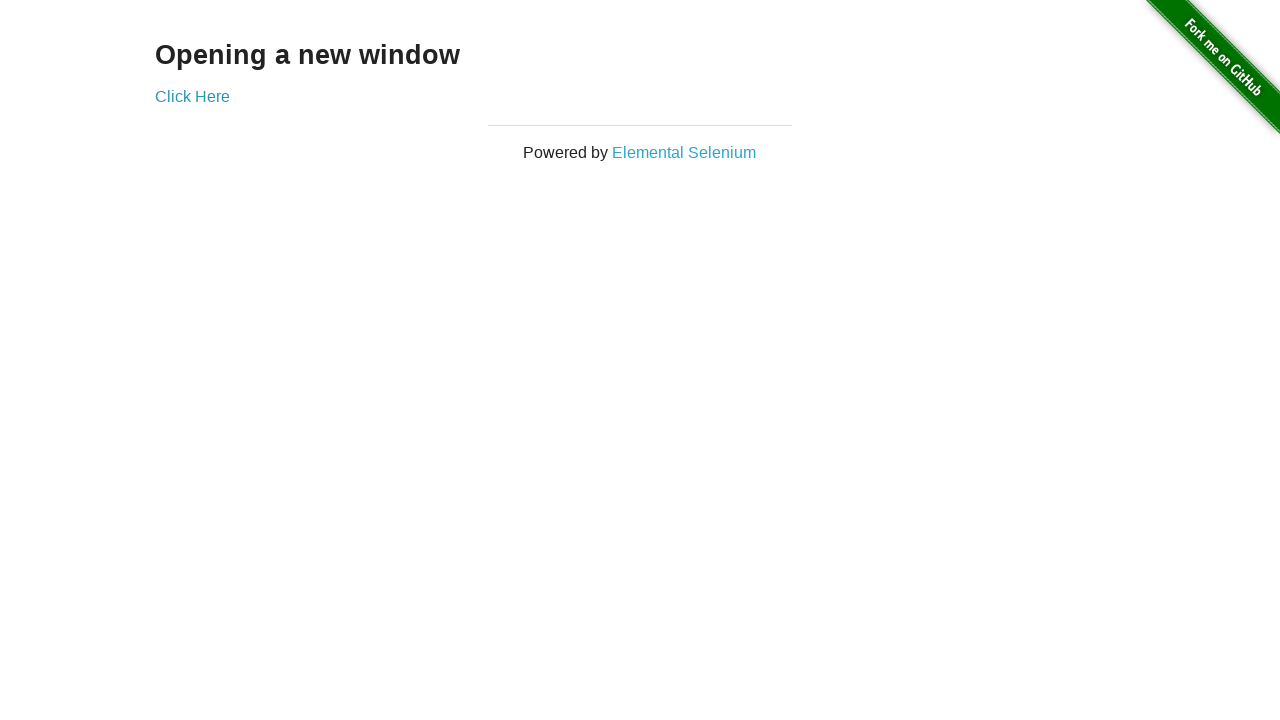